Tests the donate button functionality on the Python.org website by clicking the donate button to navigate to the donation page

Starting URL: https://www.python.org/

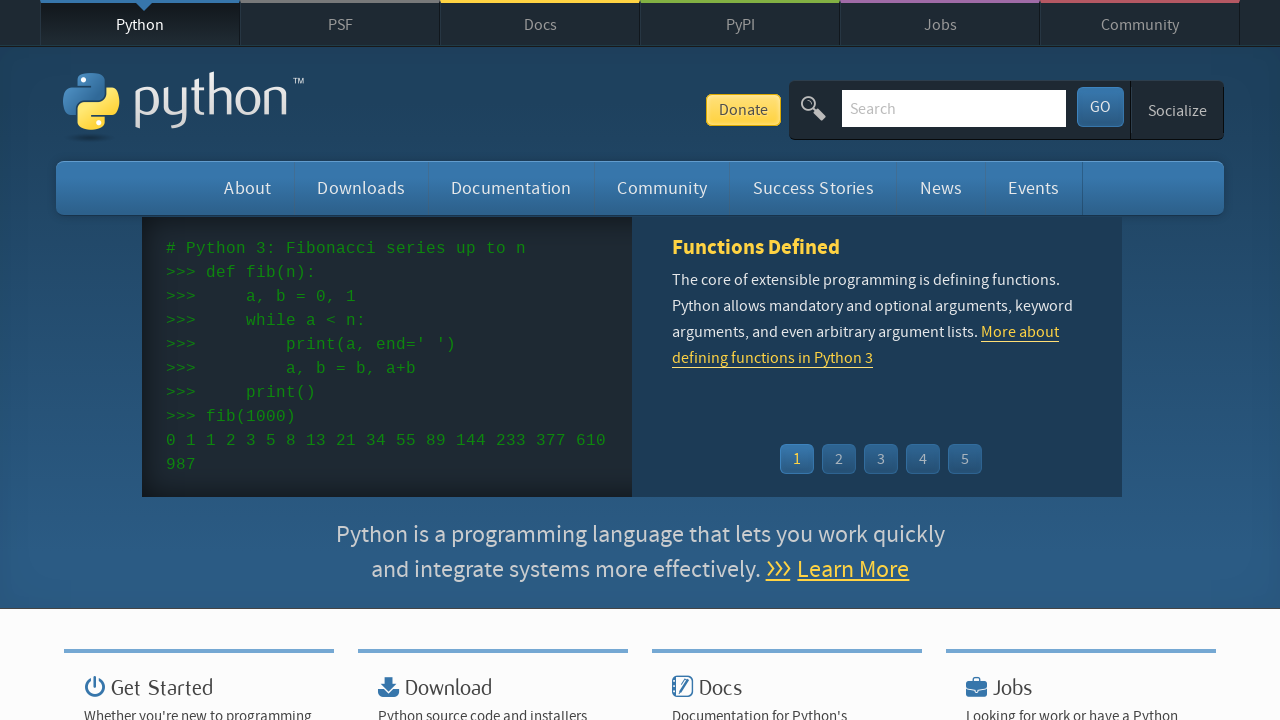

Clicked the donate button on Python.org at (743, 110) on .donate-button
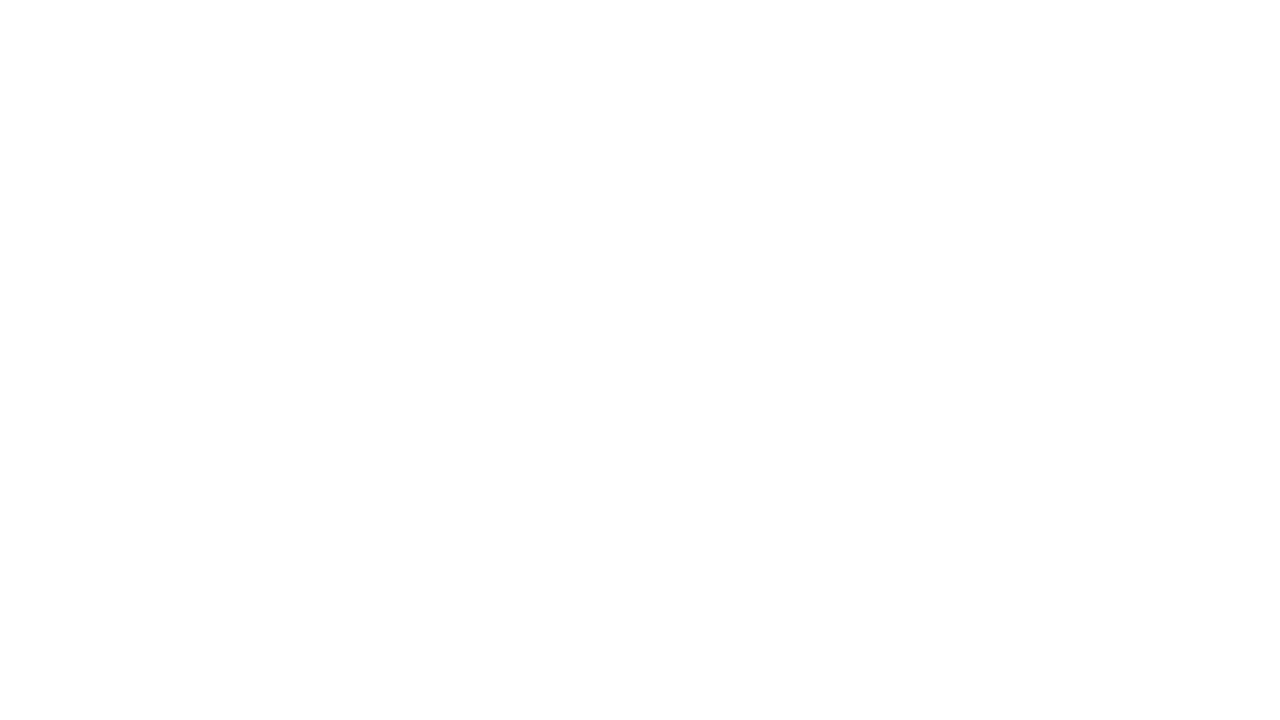

Waited for donation page to load completely
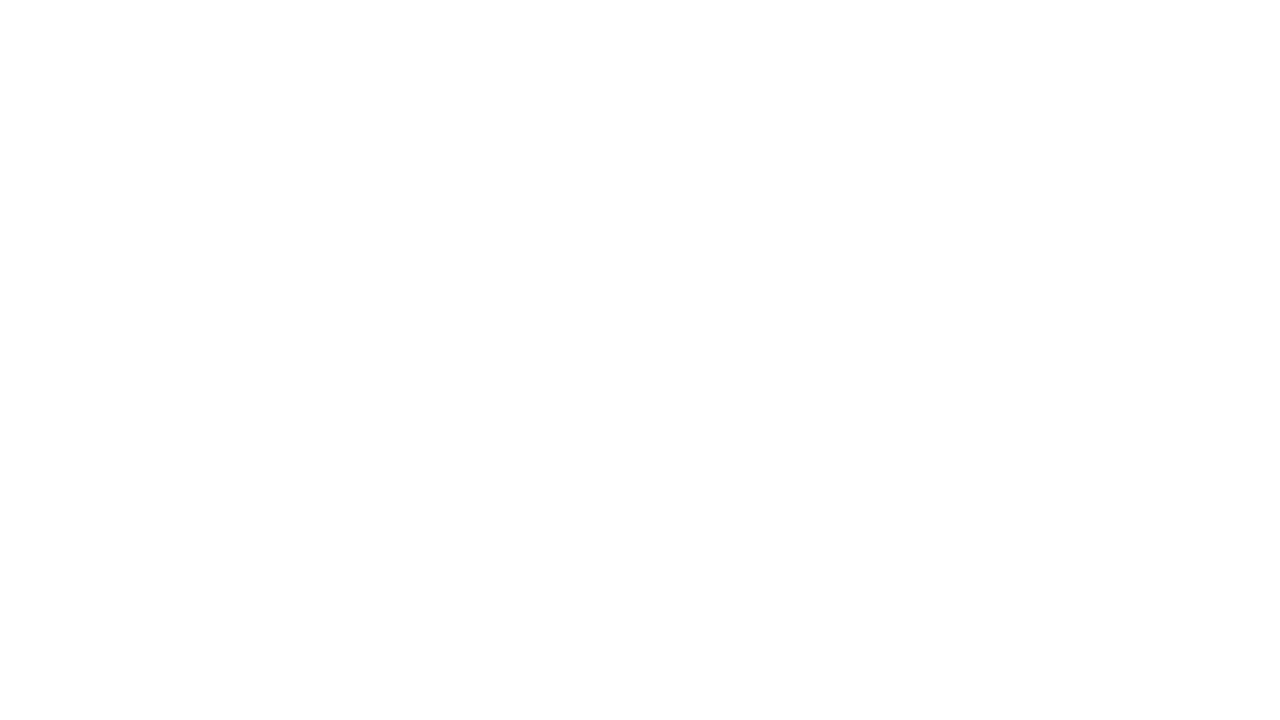

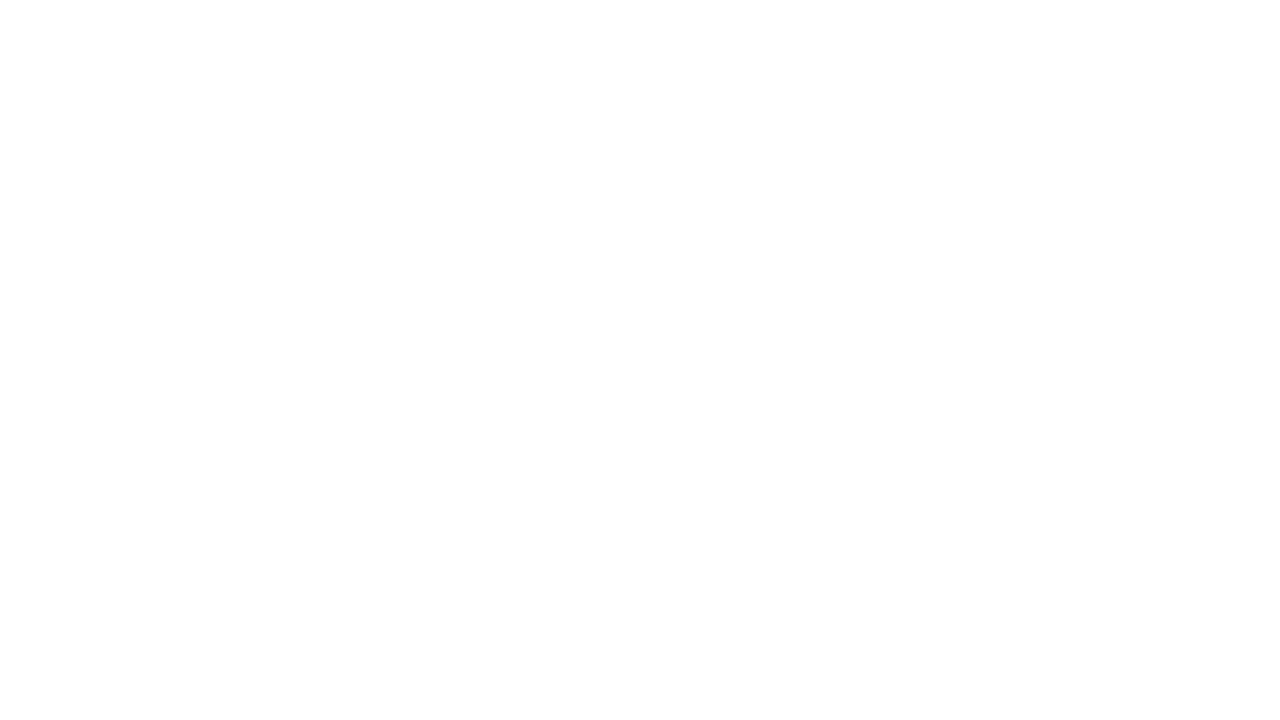